Tests JavaScript execution on W3Schools tryit editor by triggering a function and highlighting elements within an iframe

Starting URL: https://www.w3schools.com/jsref/tryit.asp?filename=tryjsref_submit_get

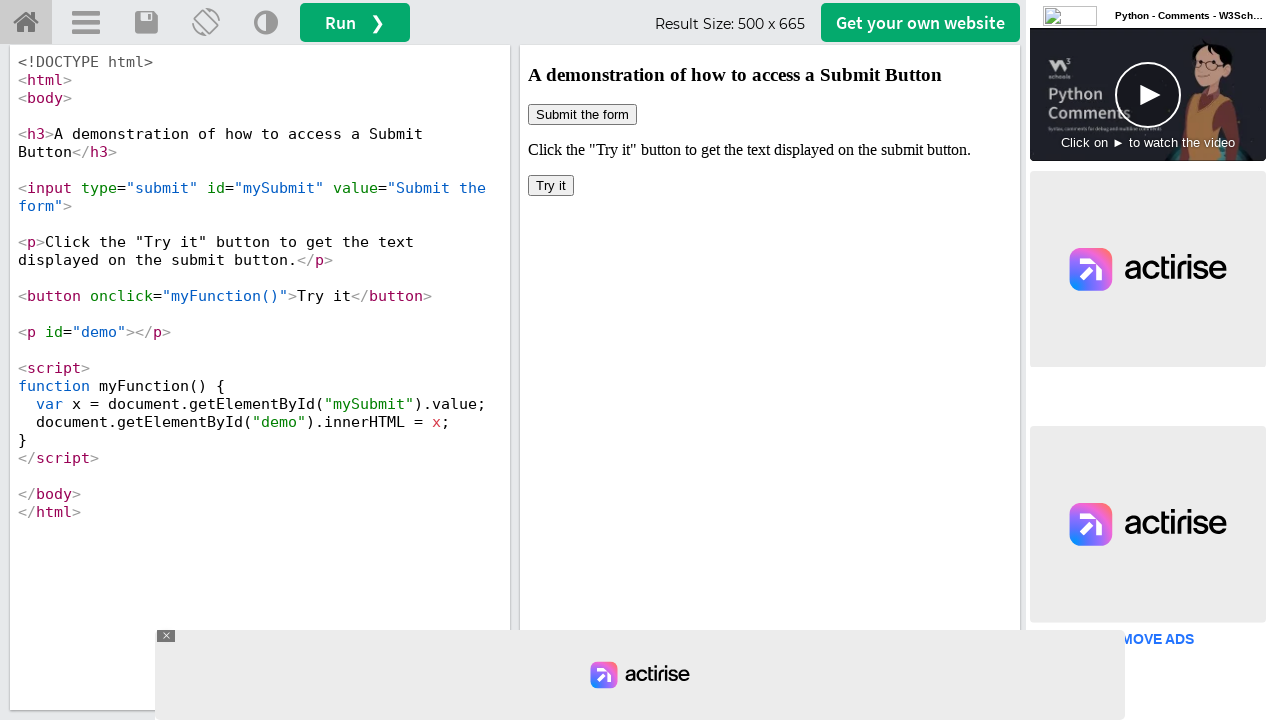

Located iframe with id 'iframeResult' containing the editor result
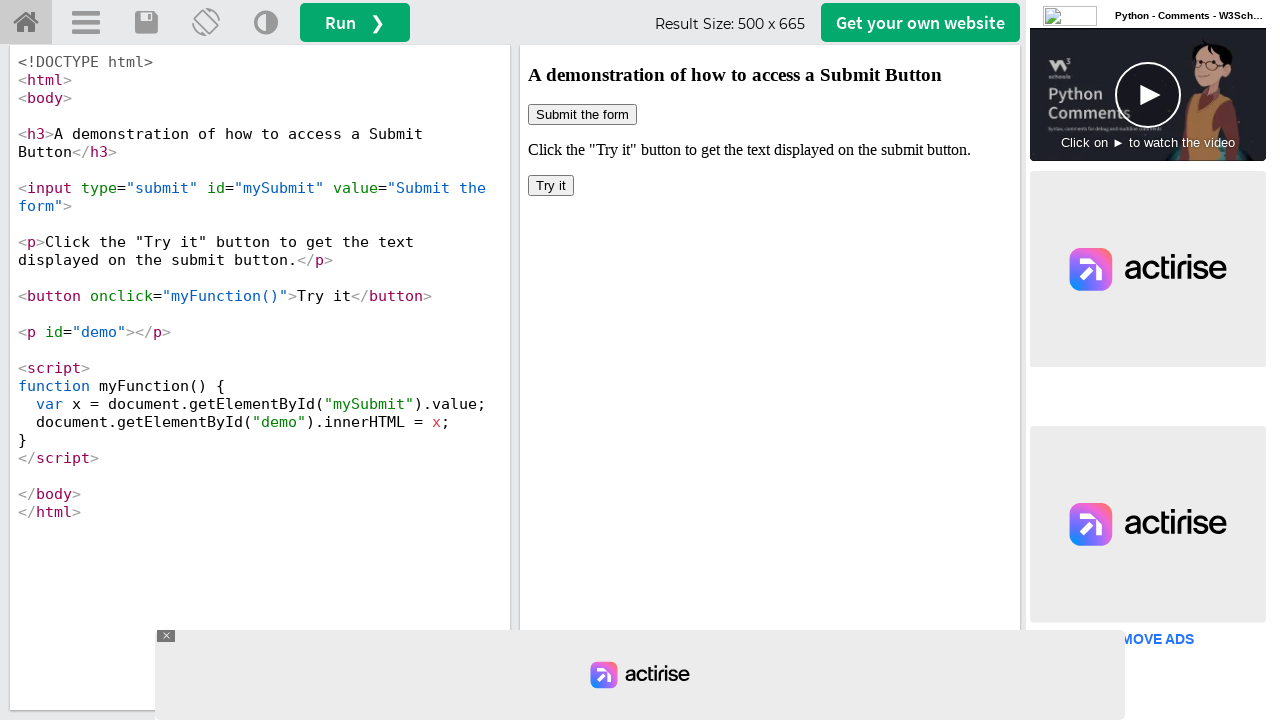

Executed myFunction() JavaScript in iframe body
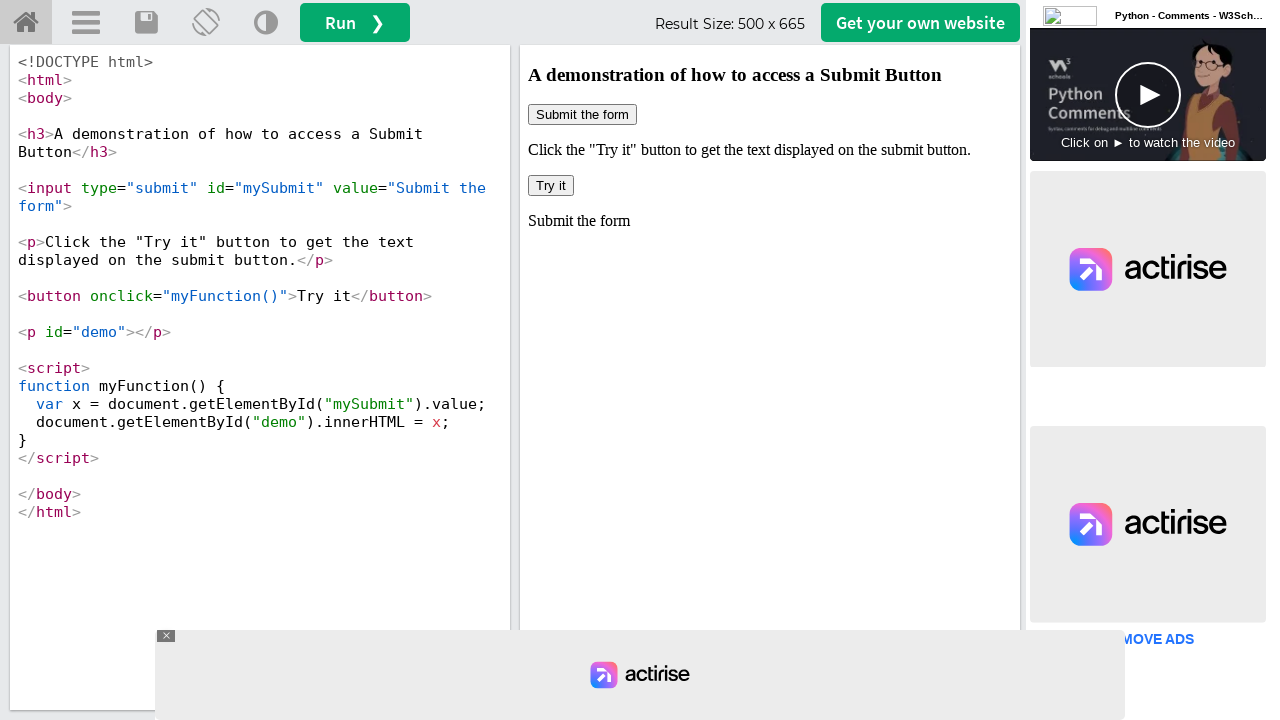

Located submit button with id 'mySubmit'
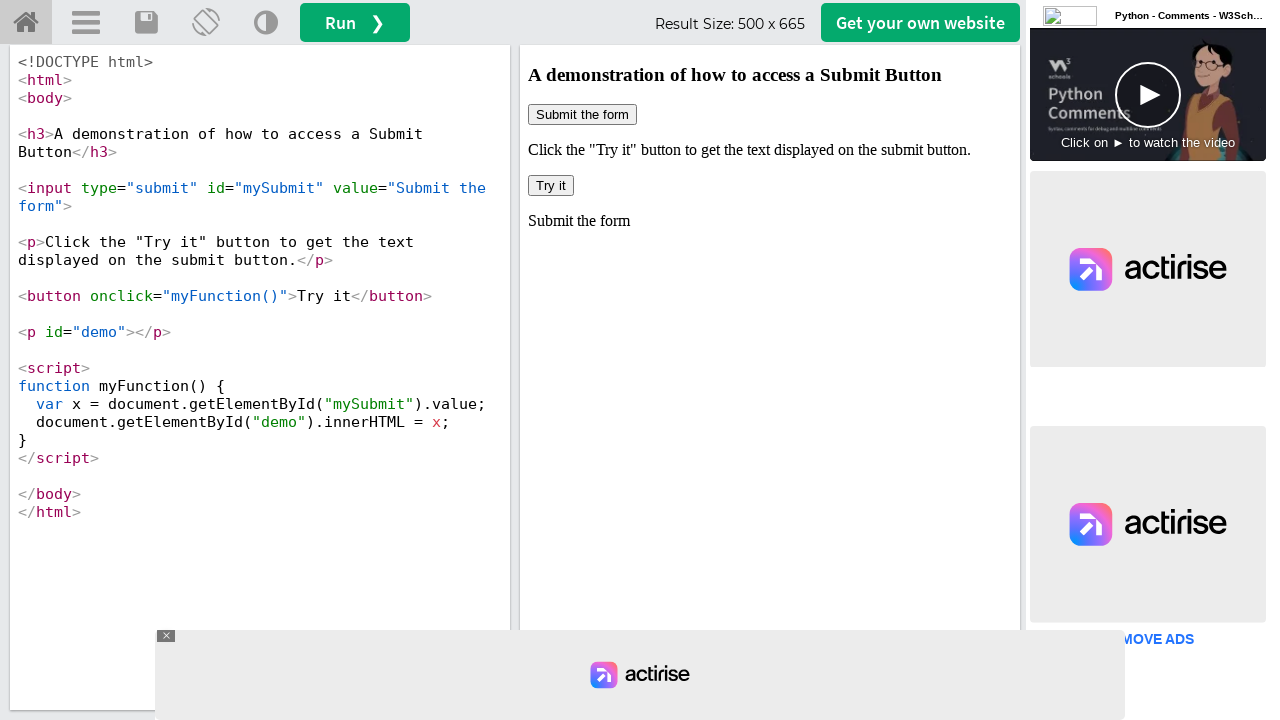

Highlighted submit button with yellow background and red border
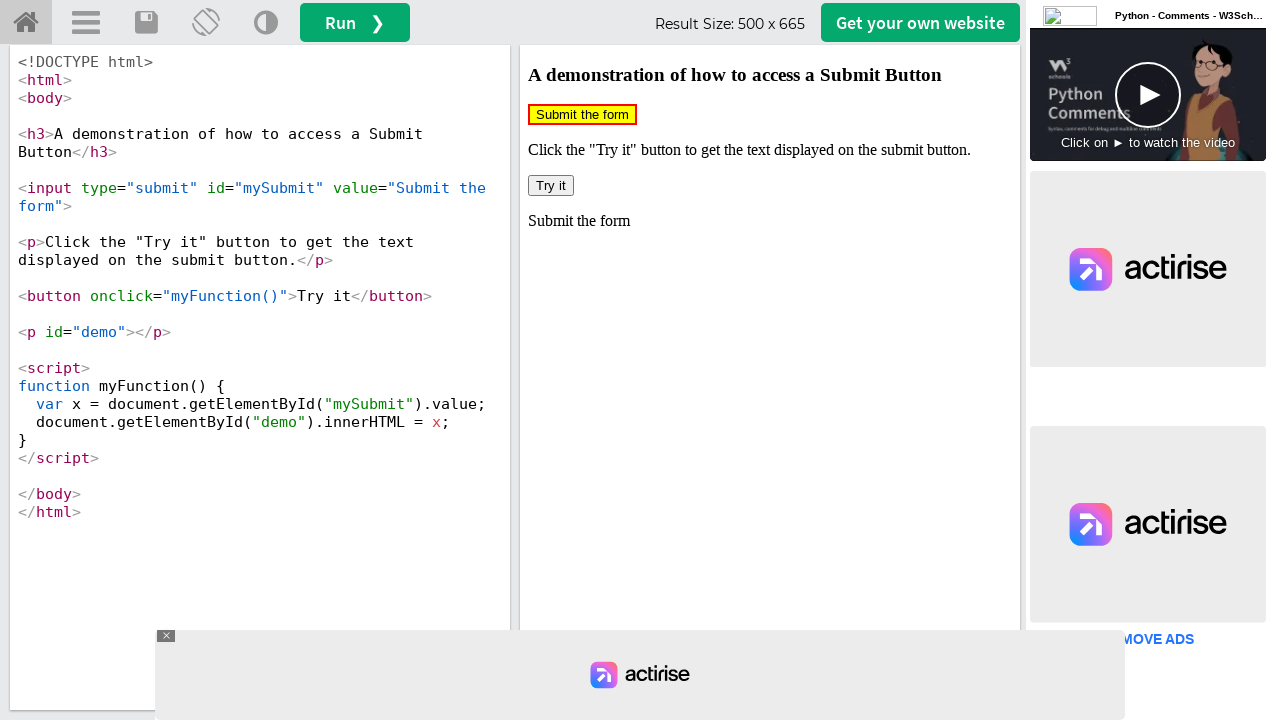

Located Try it button with onclick='myFunction()'
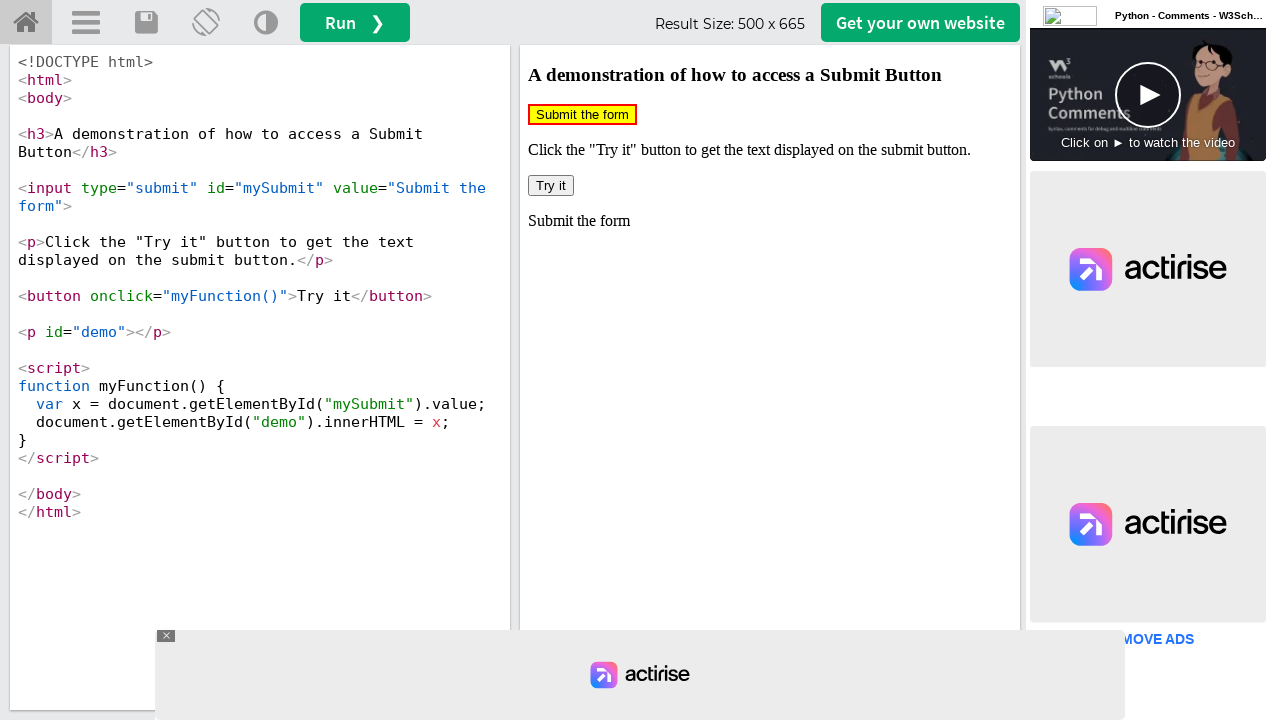

Highlighted Try it button with blue background and red border
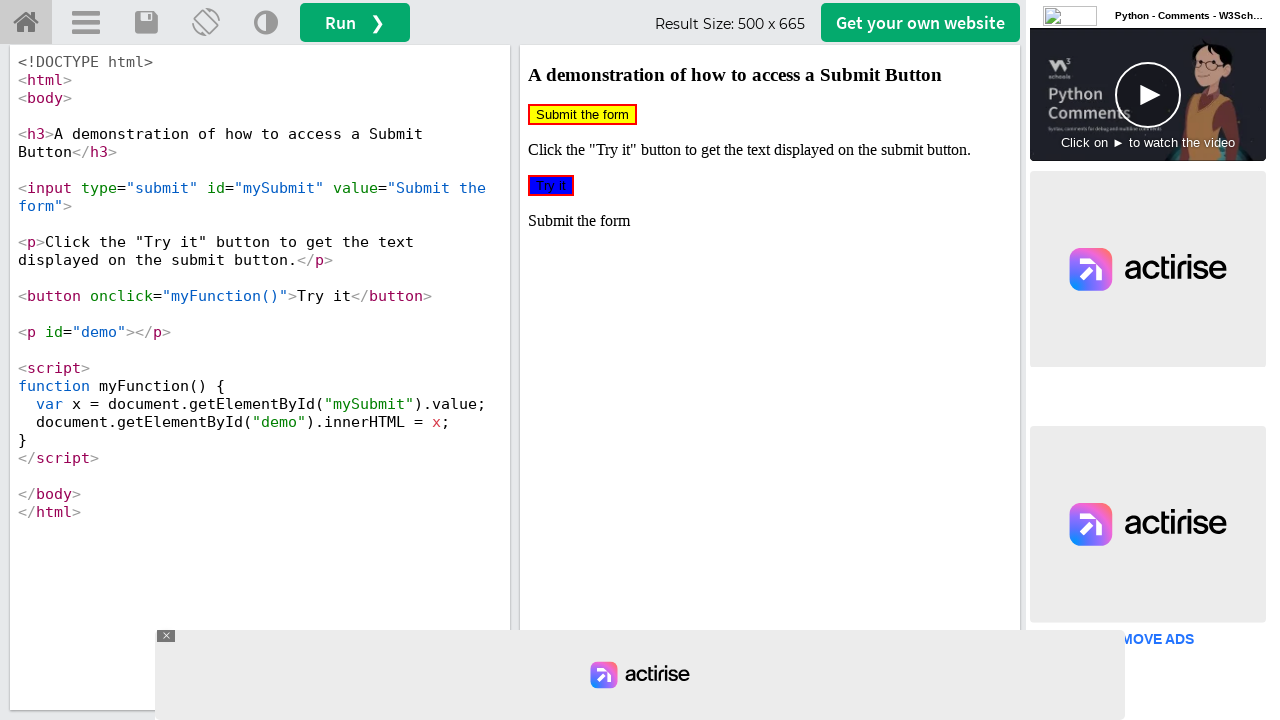

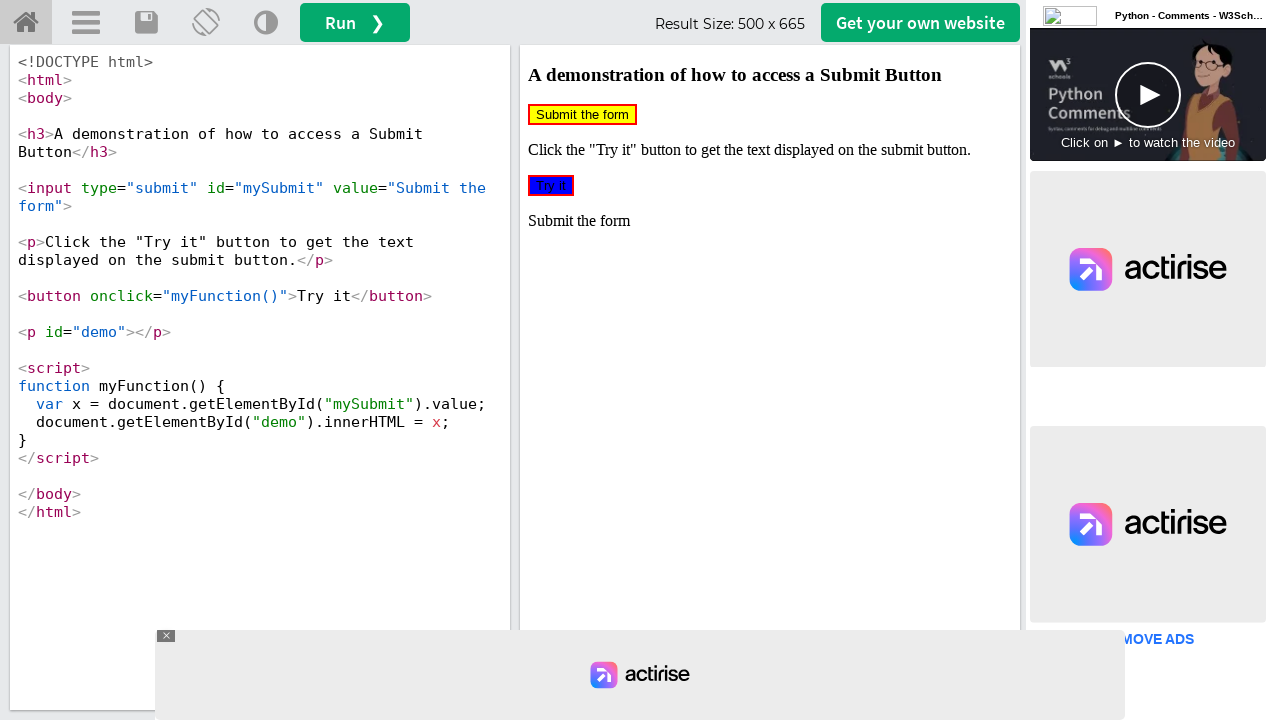